Navigates to the Rugby Champagne website and waits for the page to load

Starting URL: http://rugbychampagneweb.com

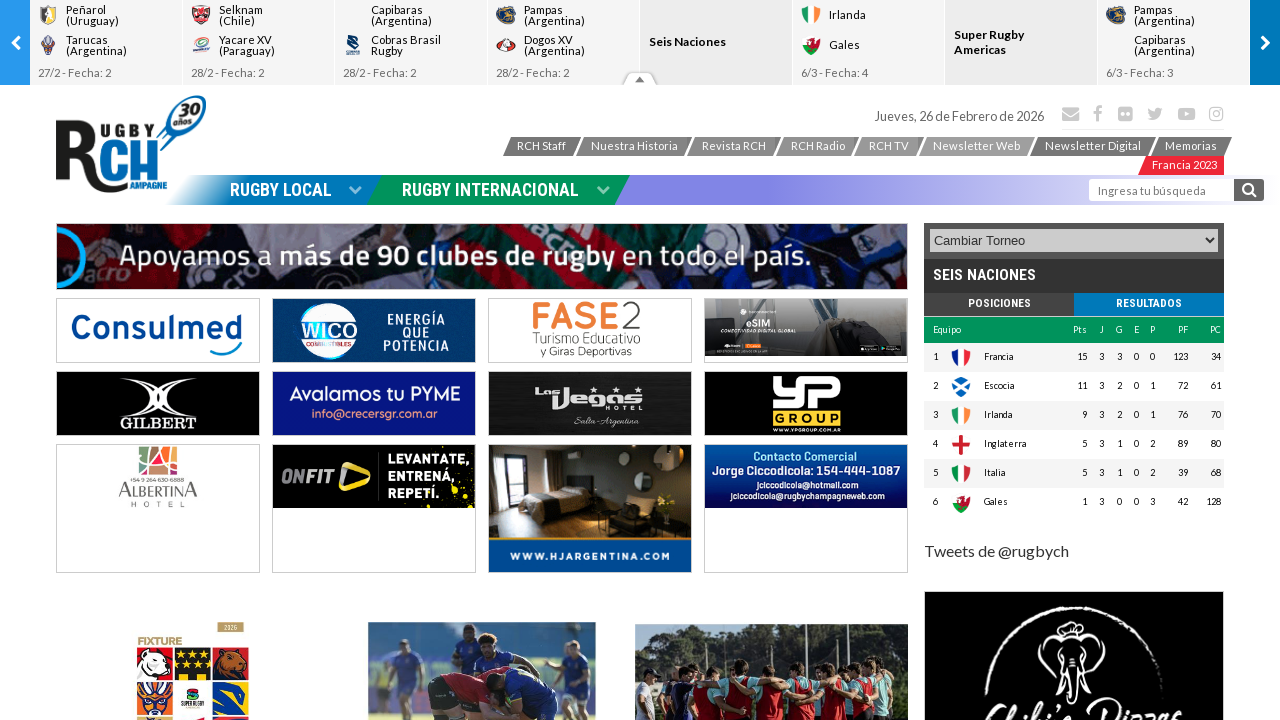

Navigated to Rugby Champagne website at http://rugbychampagneweb.com
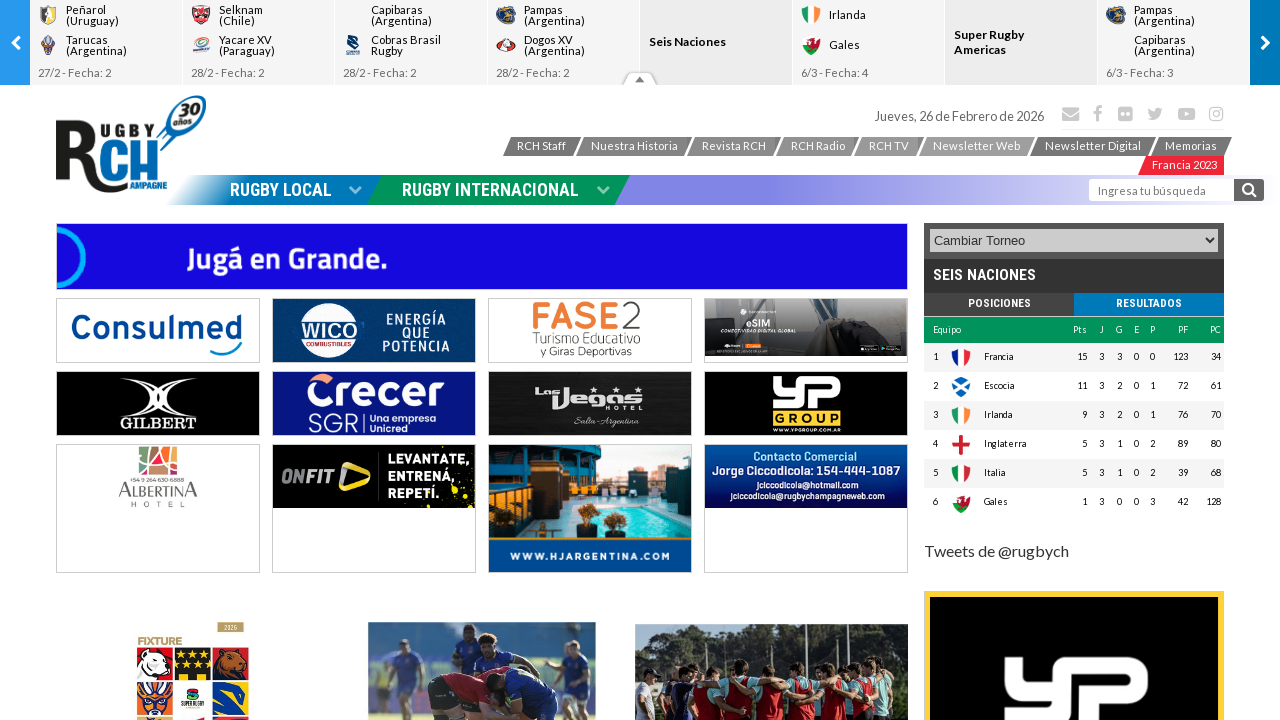

Waited 5 seconds for page to fully load
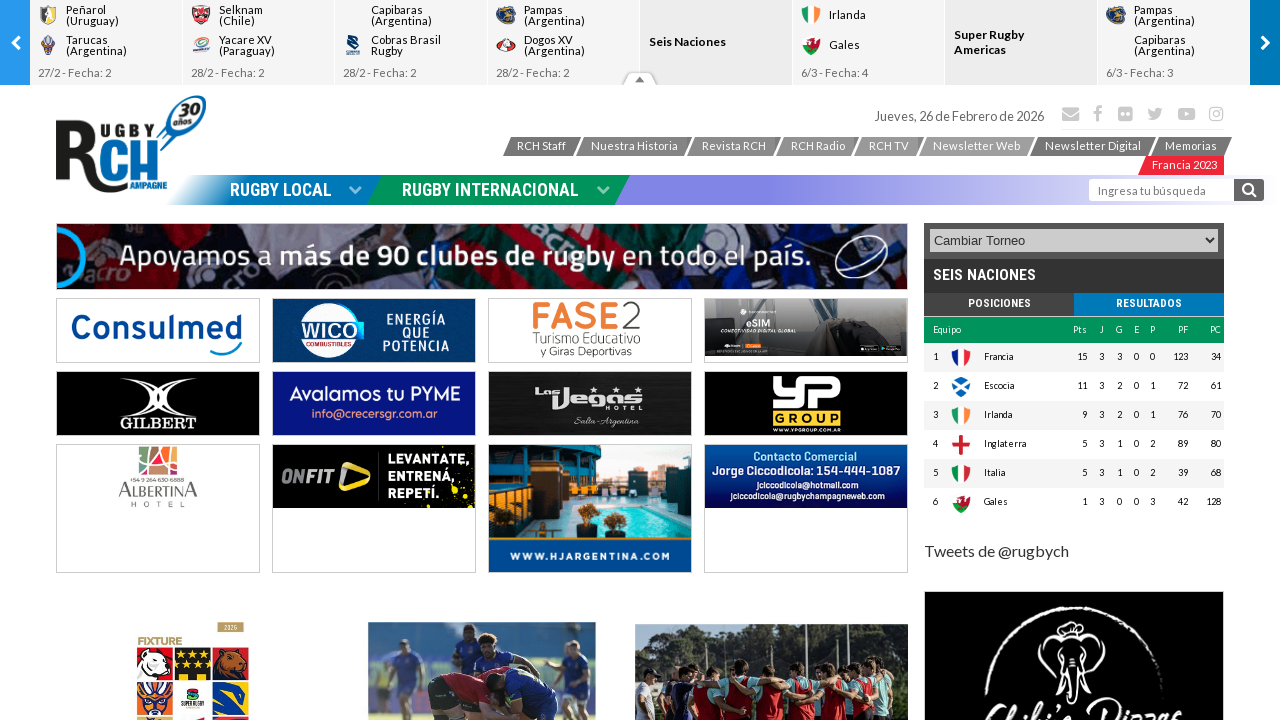

Verified page loaded by confirming body element is present
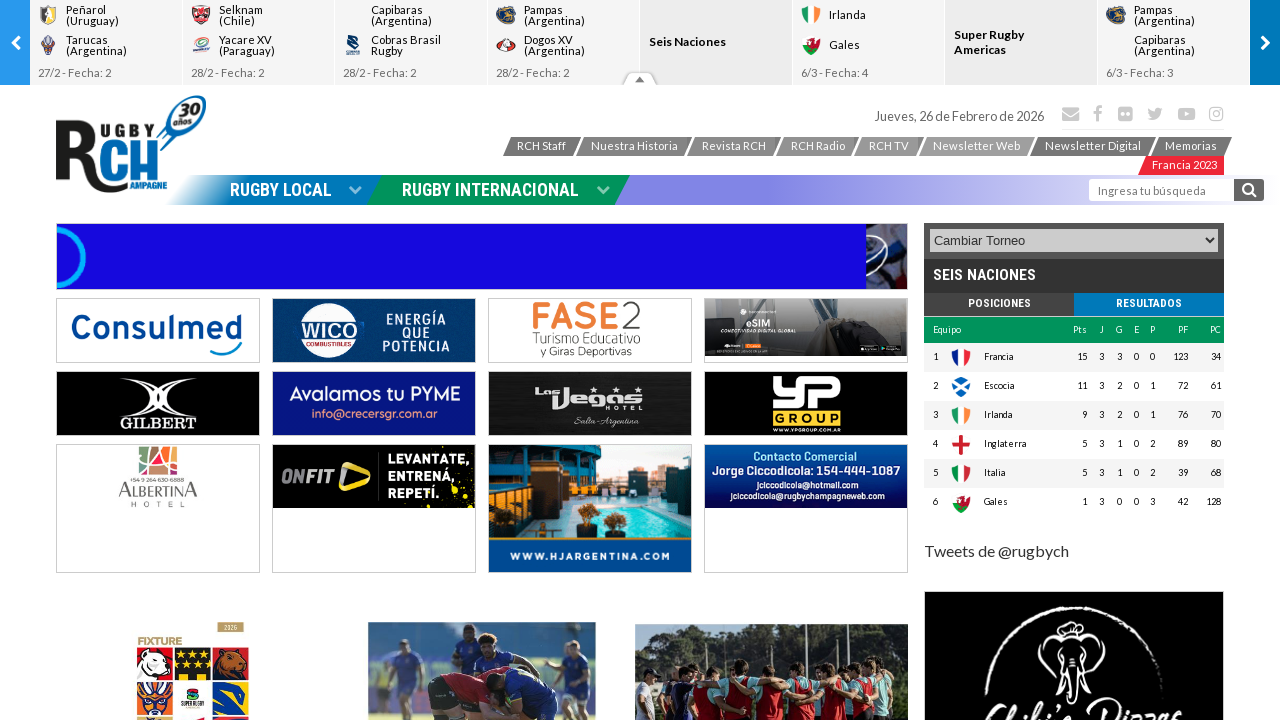

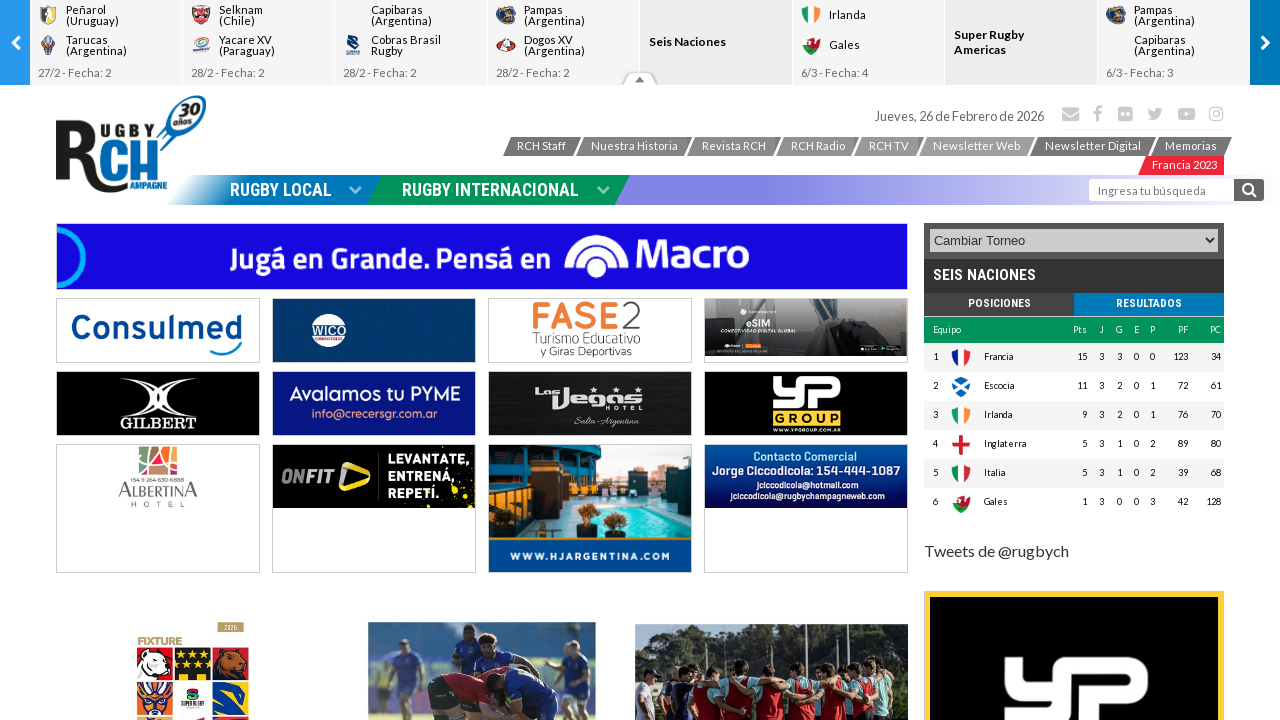